Tests JavaScript prompt alert handling by switching to an iframe, triggering a prompt alert, entering text, accepting it, and verifying the displayed result

Starting URL: https://www.w3schools.com/js/tryit.asp?filename=tryjs_prompt

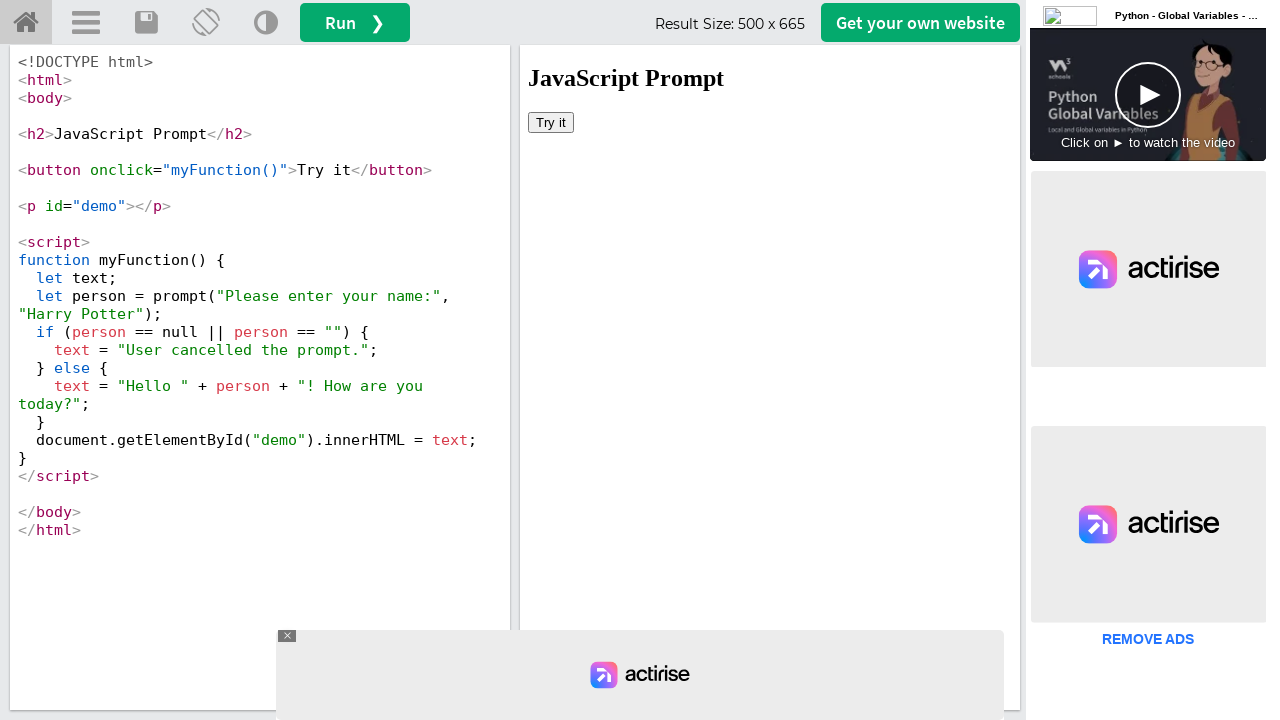

Located iframe with id 'iframeResult'
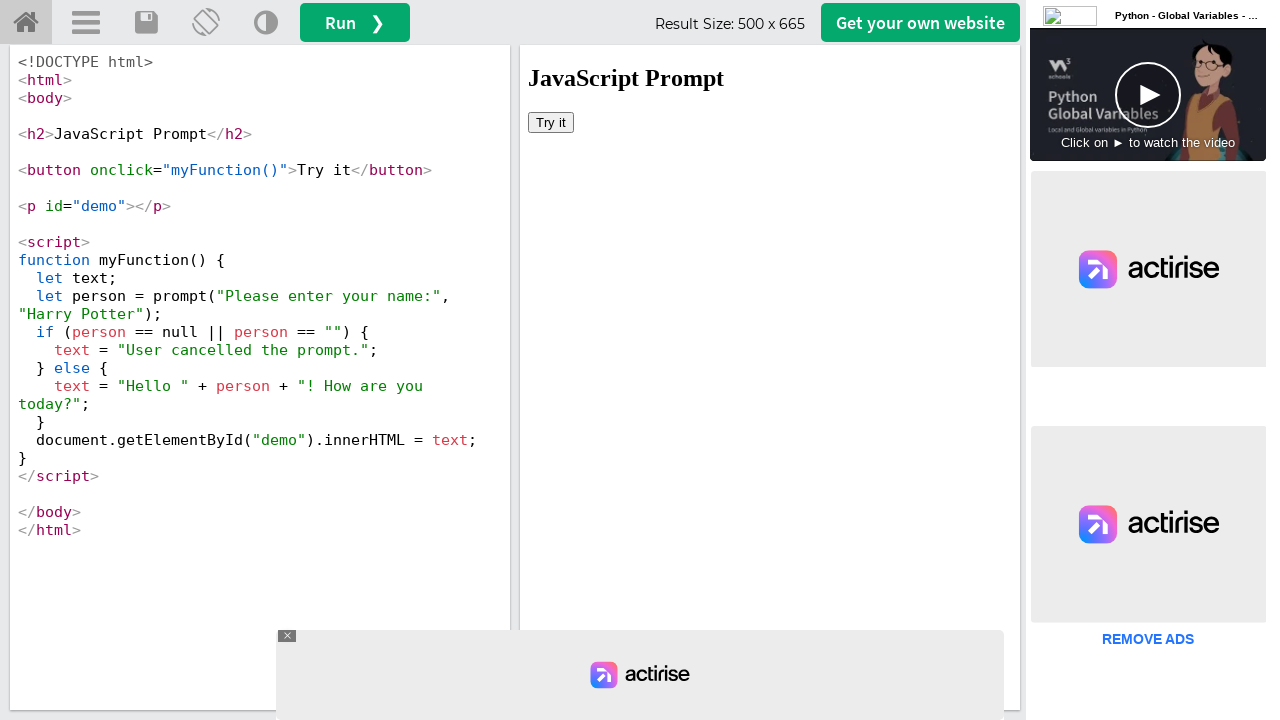

Set up dialog handler to accept prompt with text 'TestLeaf'
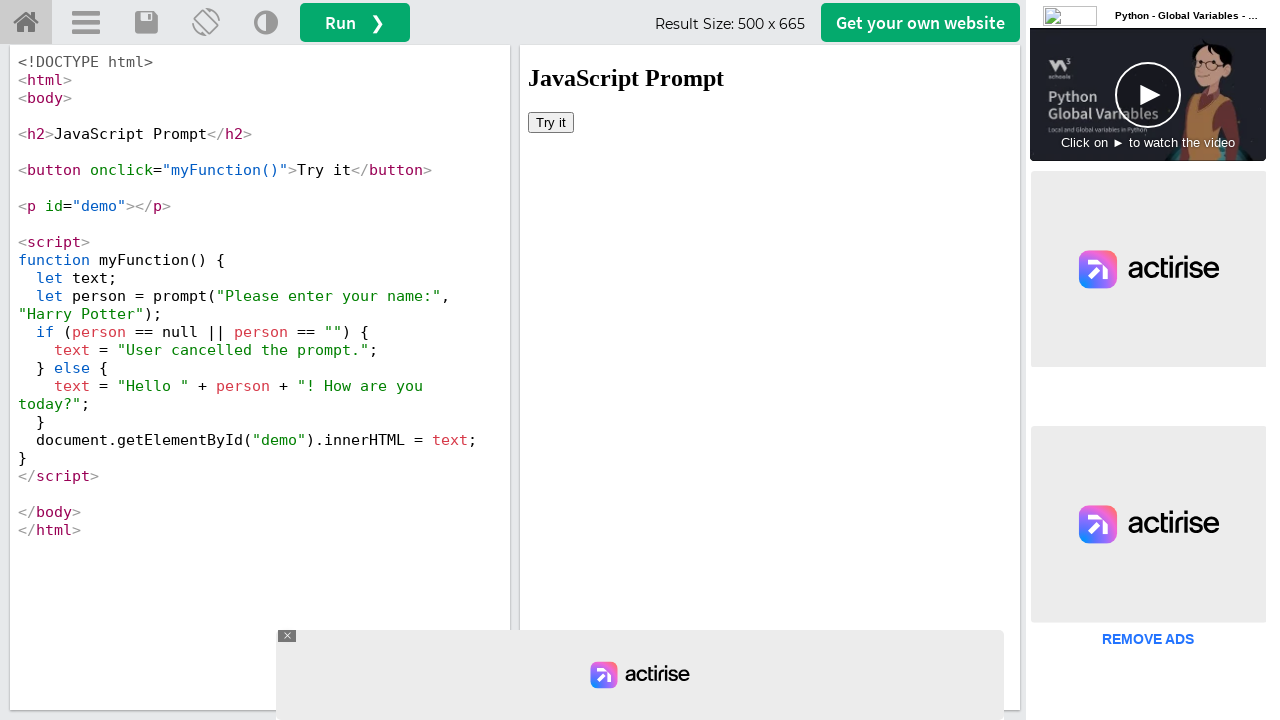

Clicked 'Try it' button to trigger prompt alert at (551, 122) on #iframeResult >> internal:control=enter-frame >> xpath=//button[text()='Try it']
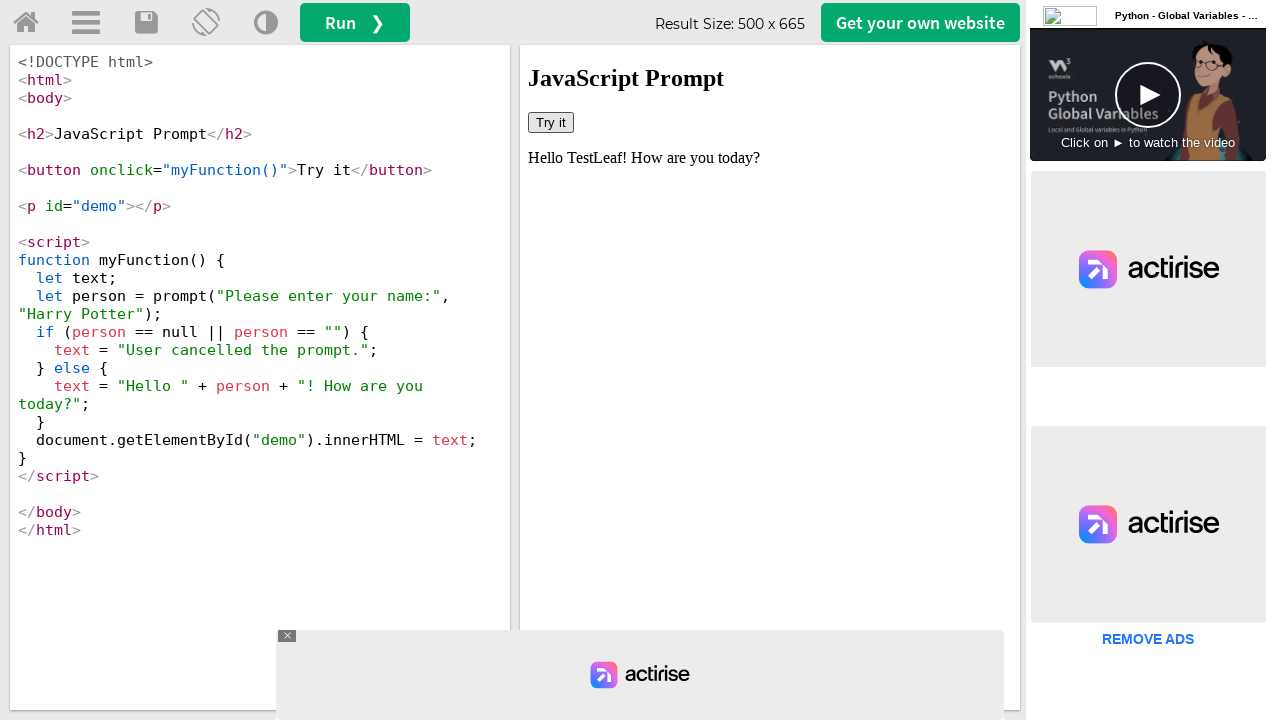

Waited for result element with id 'demo' to be visible
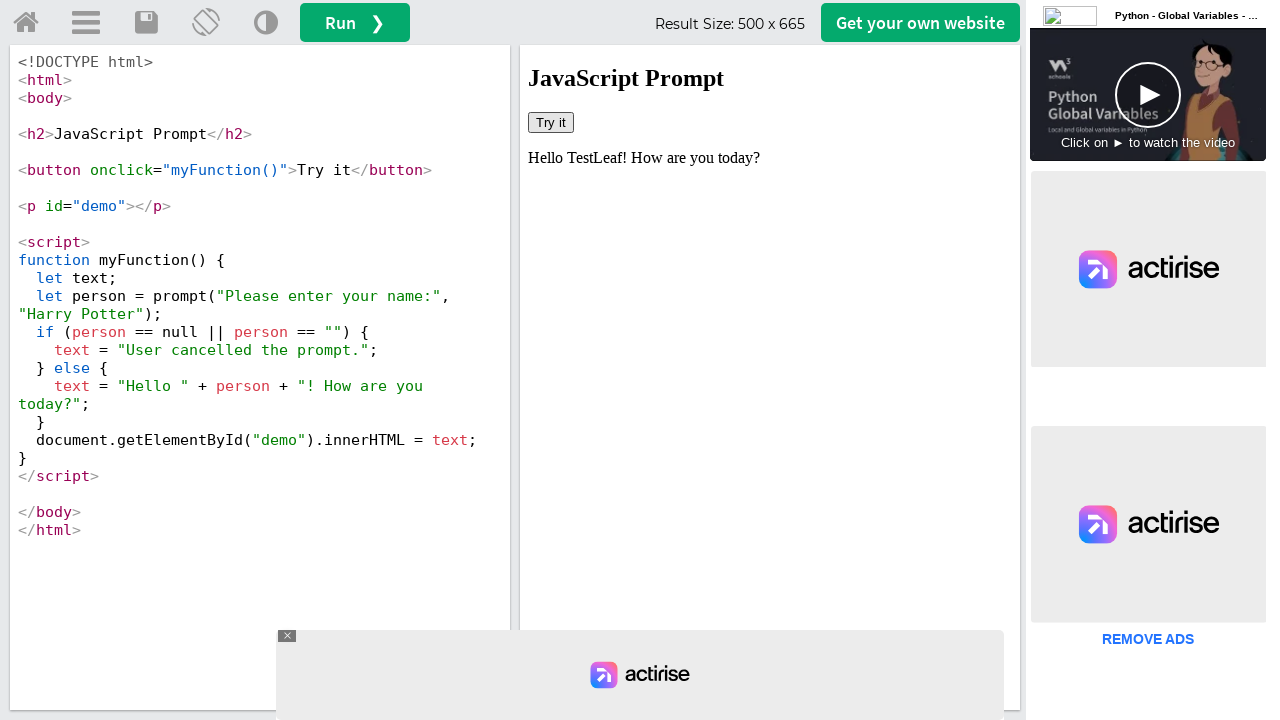

Retrieved text content from result element
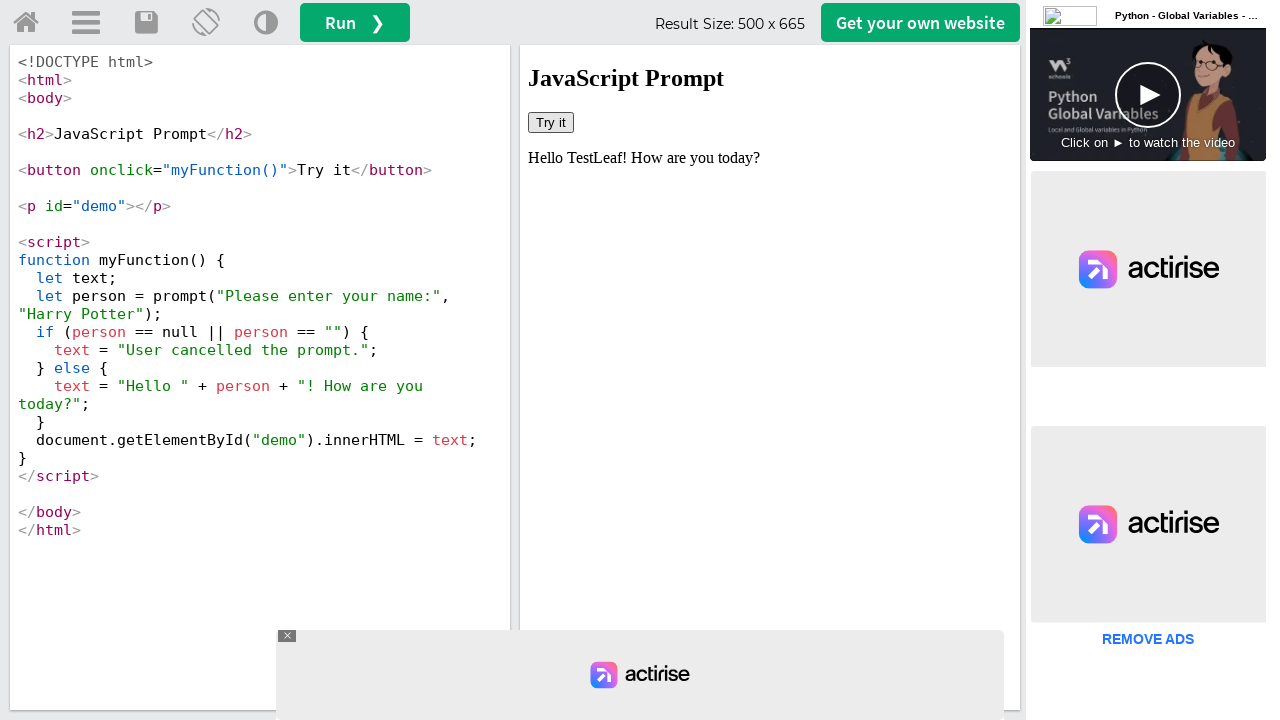

Verified that 'TestLeaf' is present in the result text
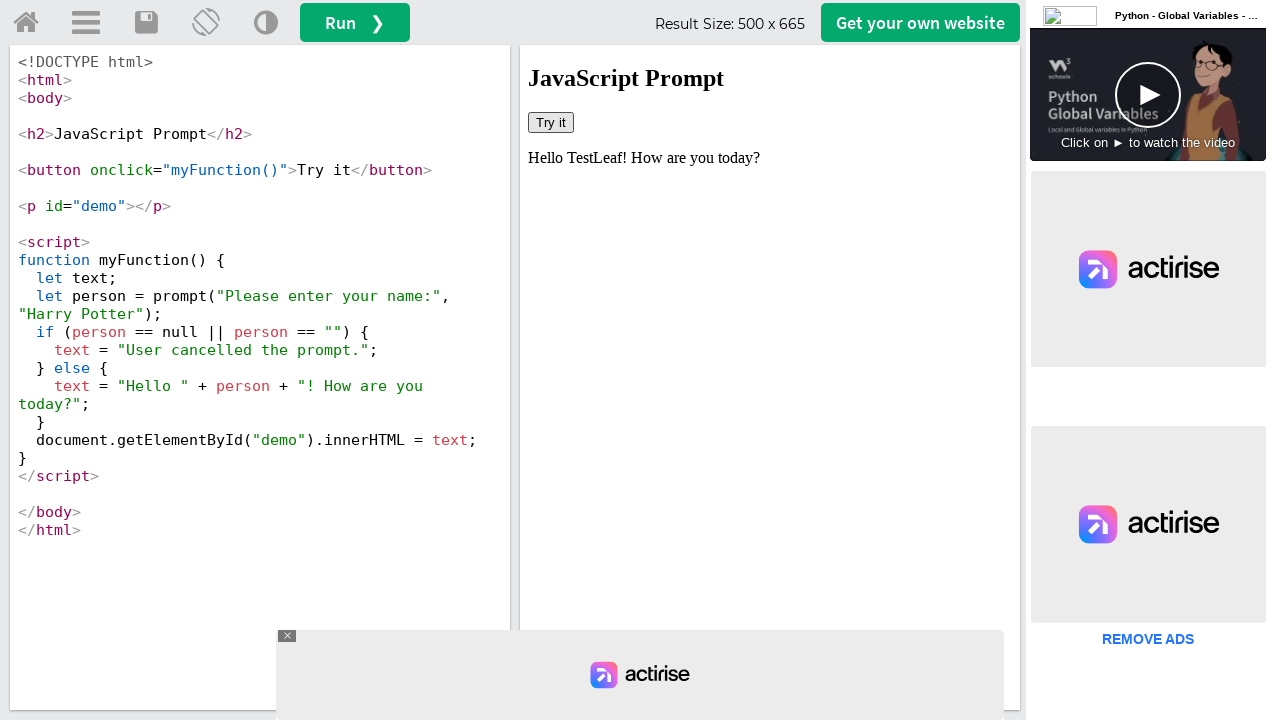

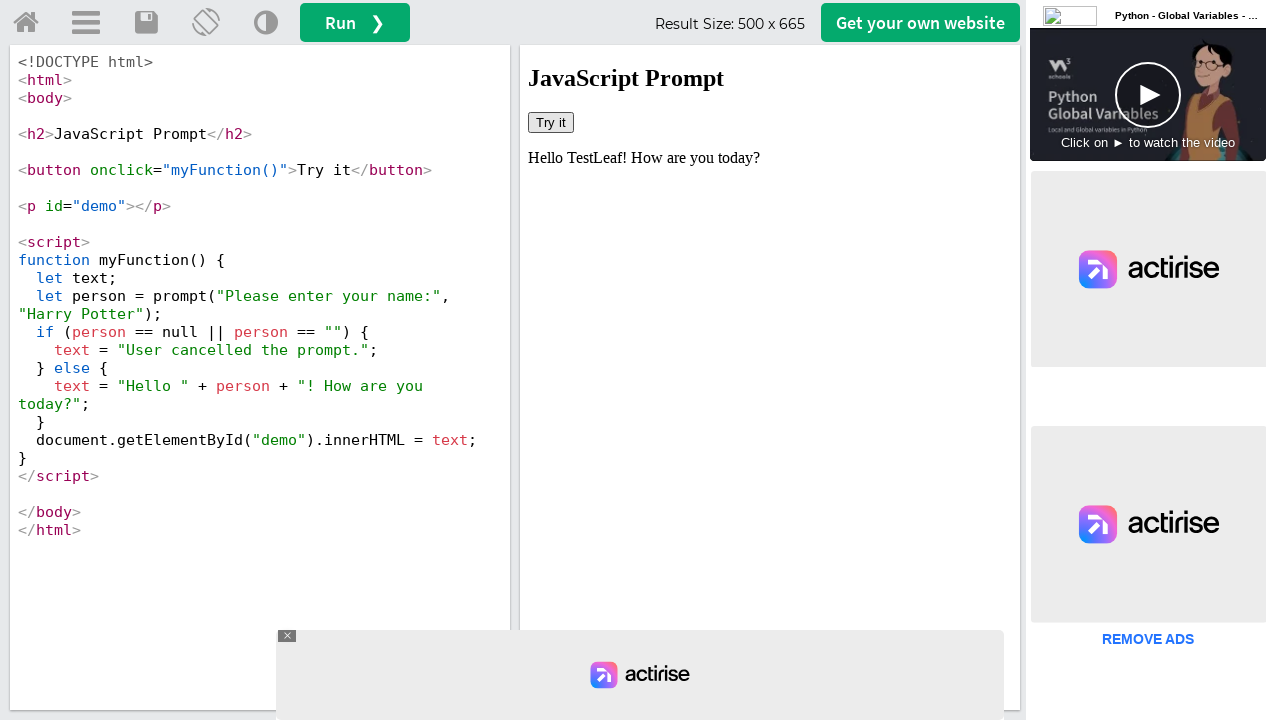